Tests date picker interaction by clicking on the date of birth field, selecting a month (May), year (1994), and day (19) from the calendar widget.

Starting URL: https://www.dummyticket.com/dummy-ticket-for-visa-application/

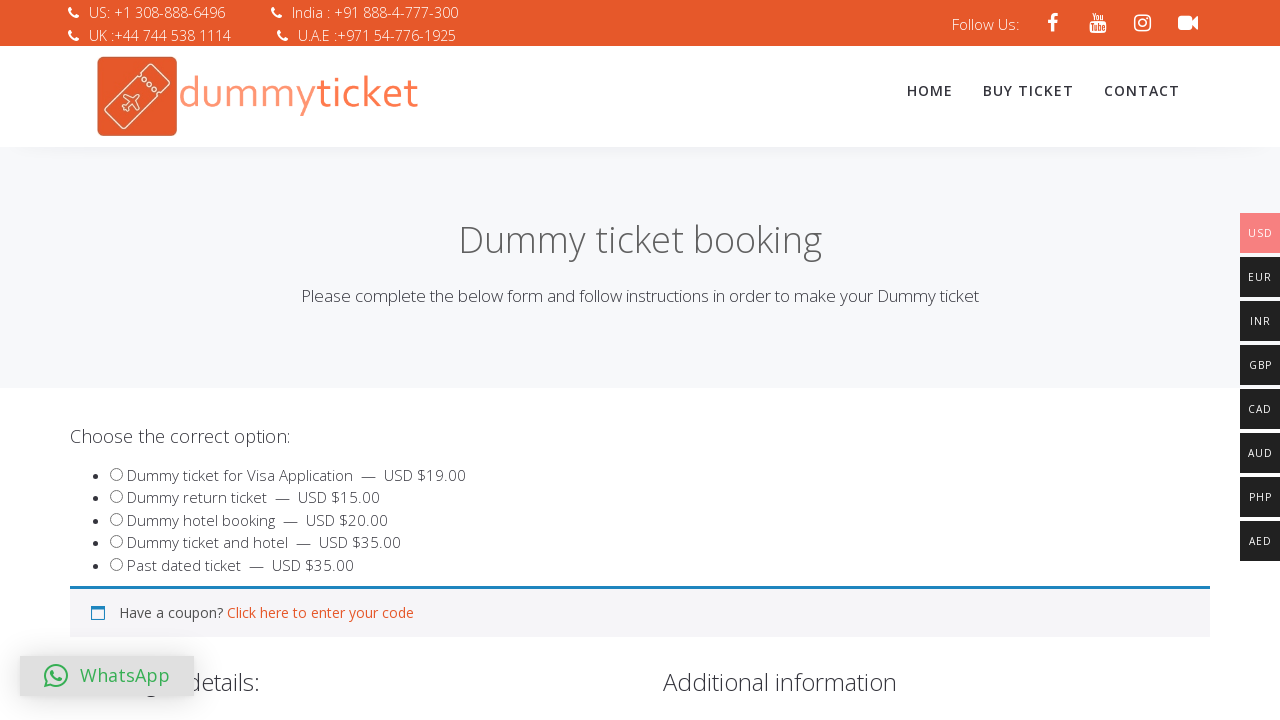

Clicked on the date of birth field to open the date picker at (344, 360) on #dob
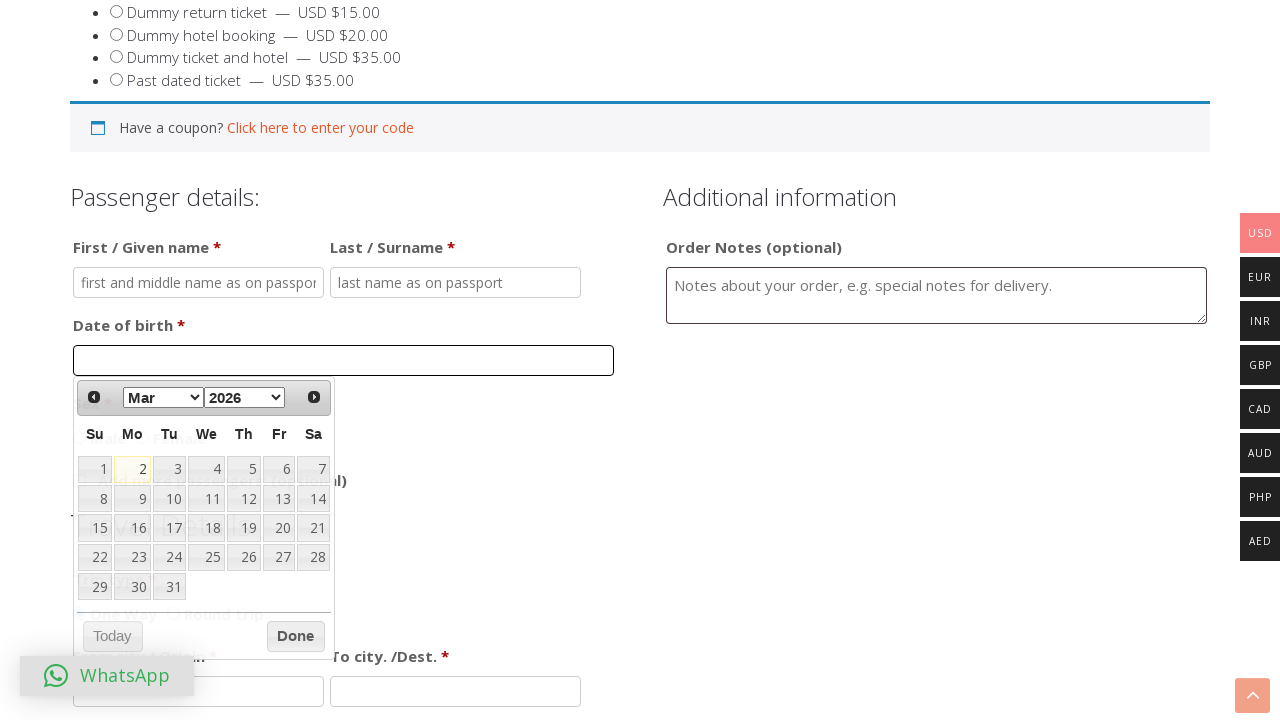

Selected May from the month dropdown on select[data-handler='selectMonth']
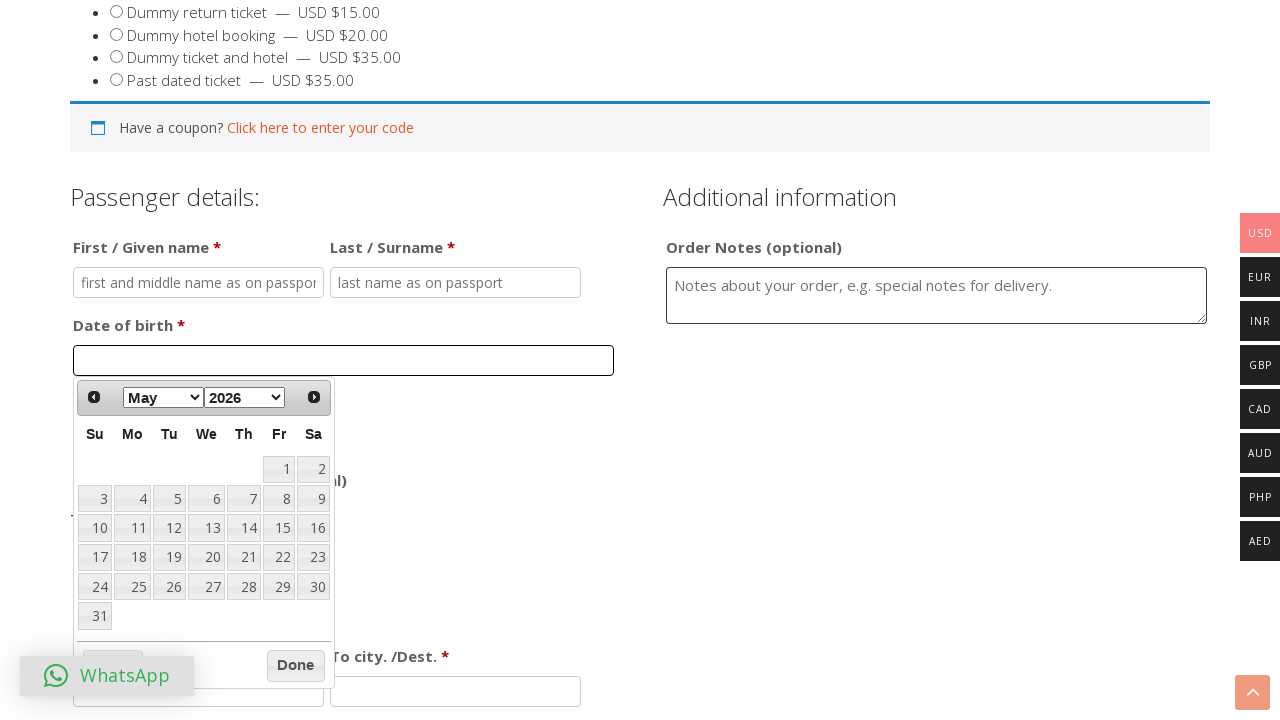

Selected 1994 from the year dropdown on select[data-handler='selectYear']
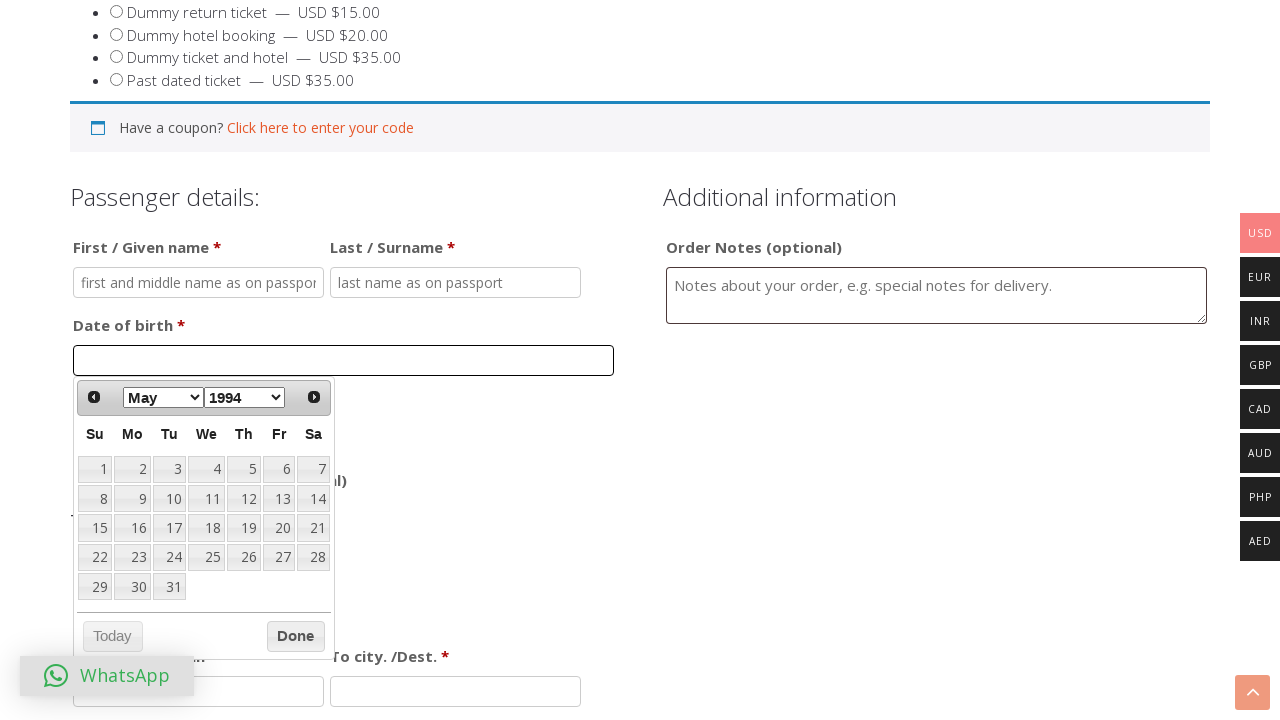

Clicked on day 19 in the calendar widget at (244, 528) on xpath=//table[@class='ui-datepicker-calendar']/tbody/tr/td/a[text()='19']
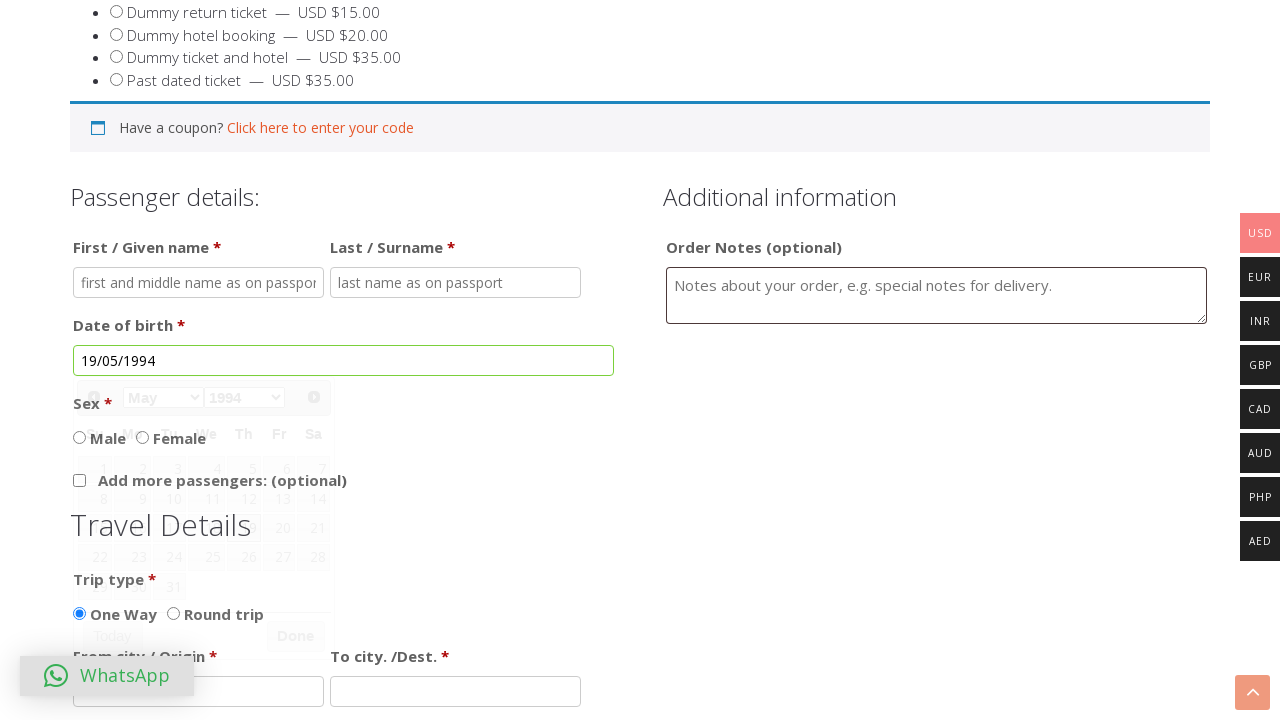

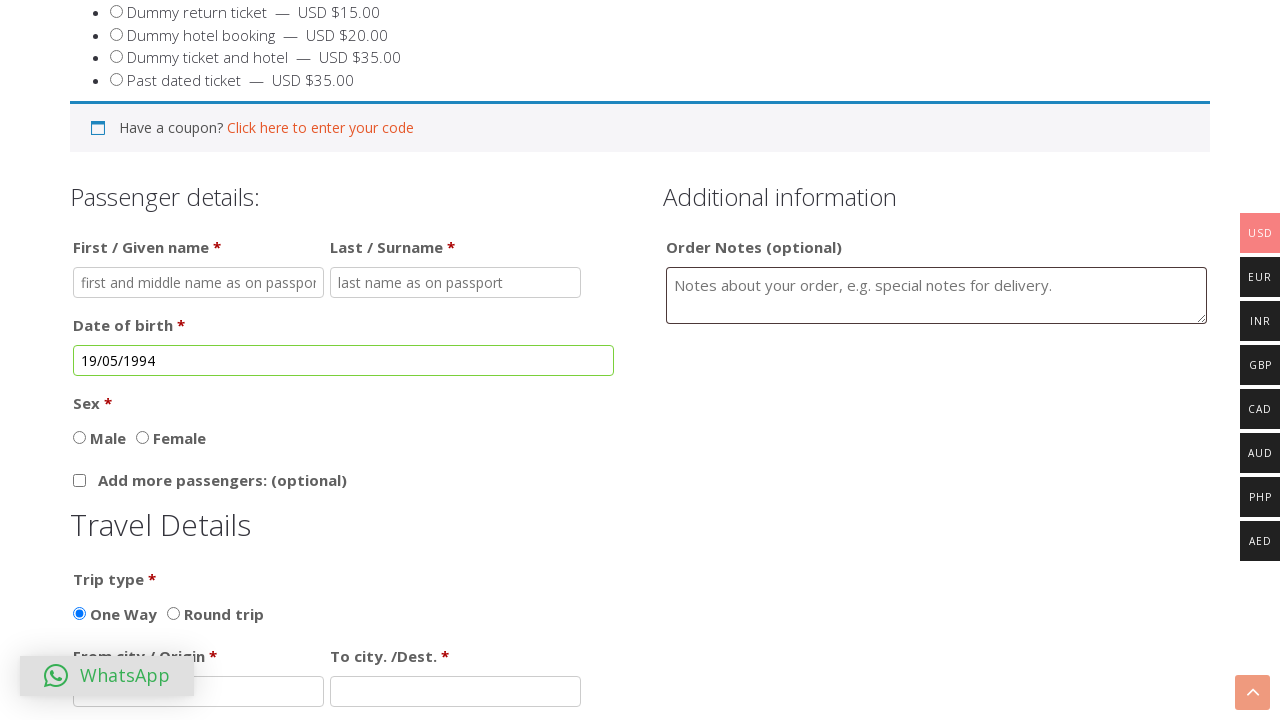